Tests that Clear completed button is hidden when there are no completed items

Starting URL: https://demo.playwright.dev/todomvc

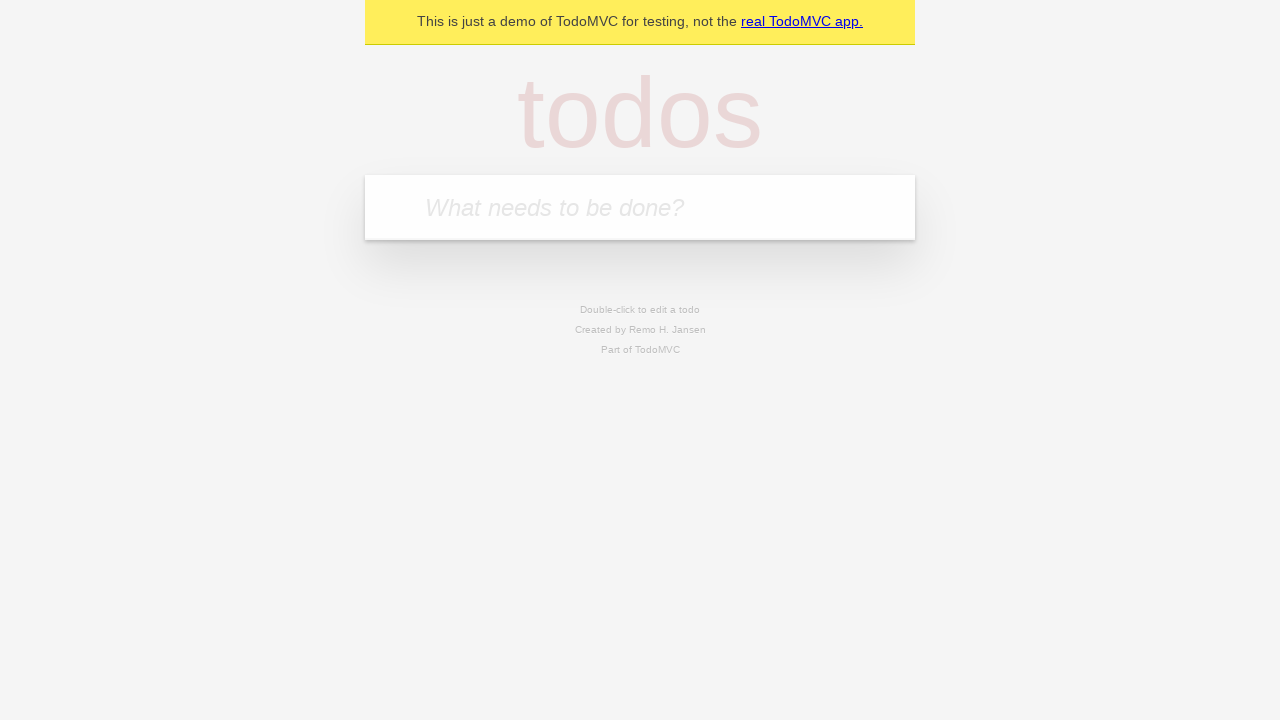

Filled todo input with 'buy some cheese' on internal:attr=[placeholder="What needs to be done?"i]
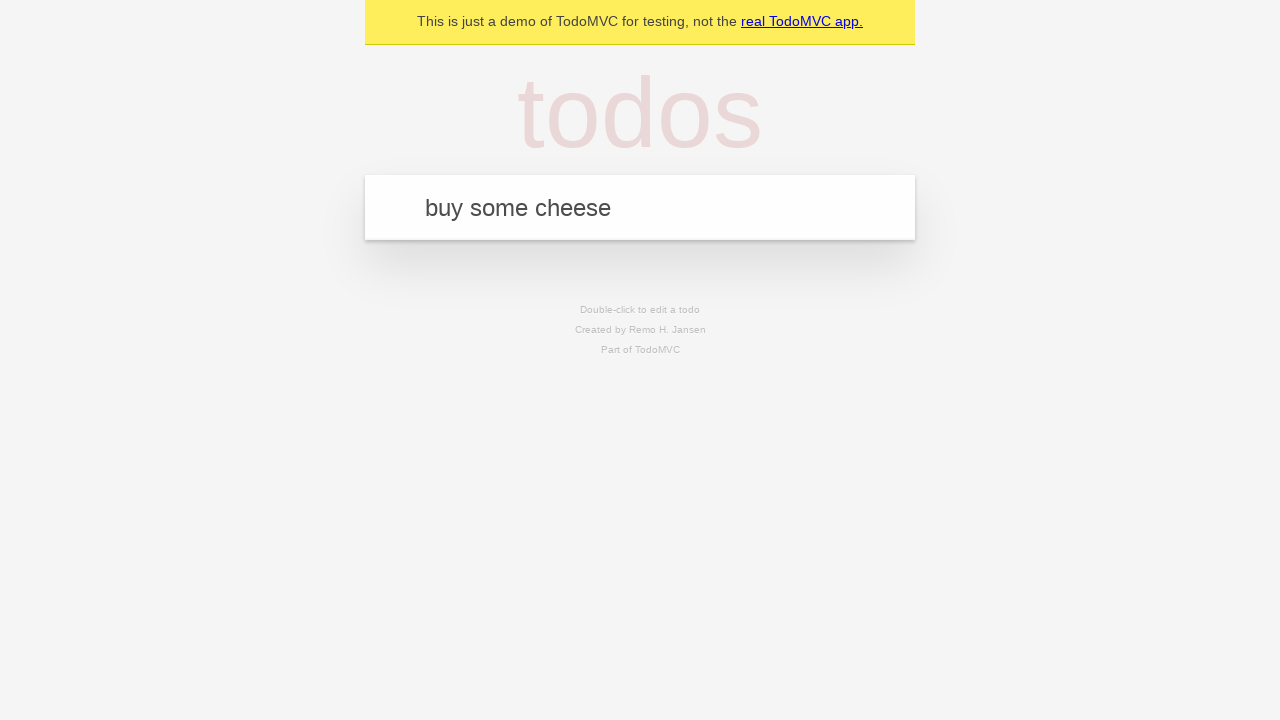

Pressed Enter to create todo 'buy some cheese' on internal:attr=[placeholder="What needs to be done?"i]
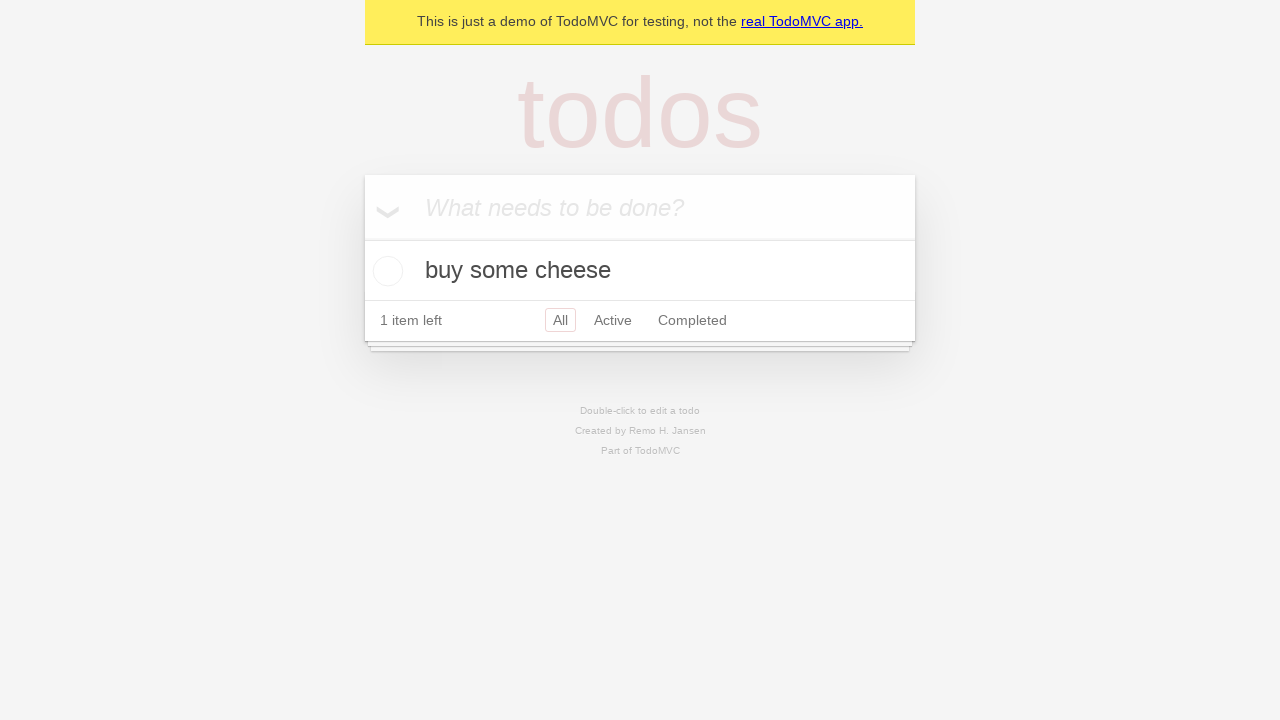

Filled todo input with 'feed the cat' on internal:attr=[placeholder="What needs to be done?"i]
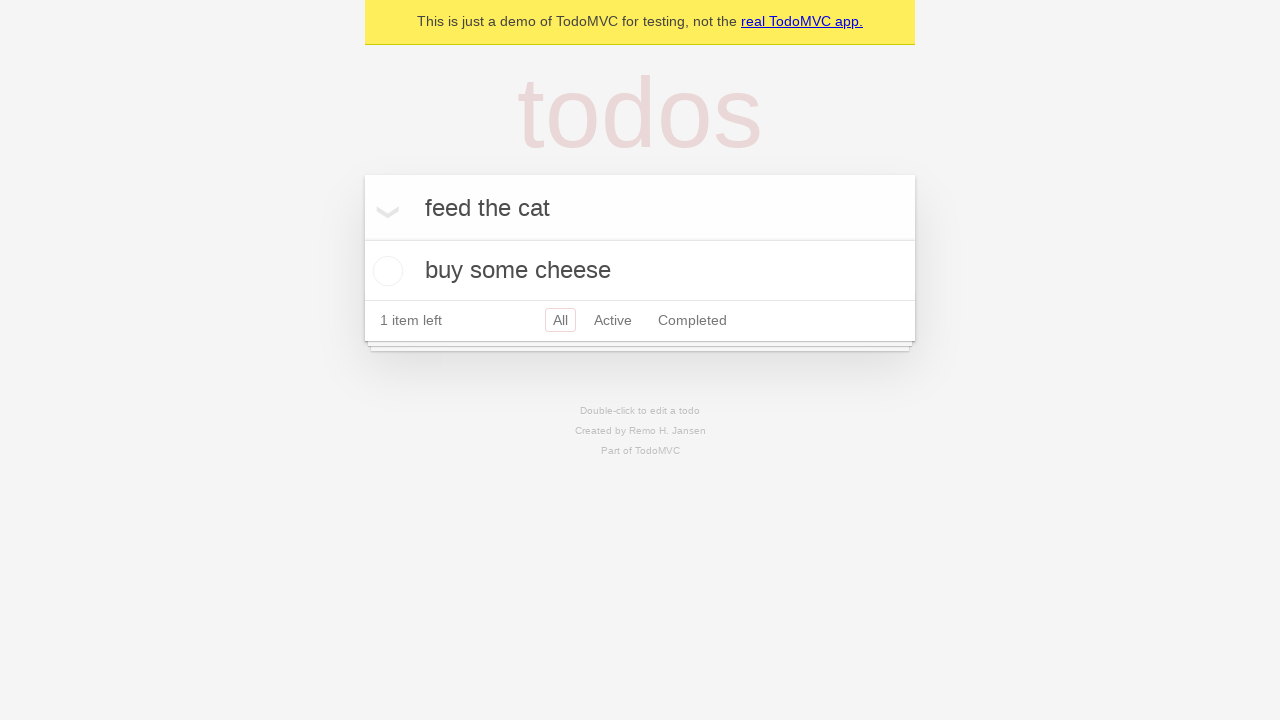

Pressed Enter to create todo 'feed the cat' on internal:attr=[placeholder="What needs to be done?"i]
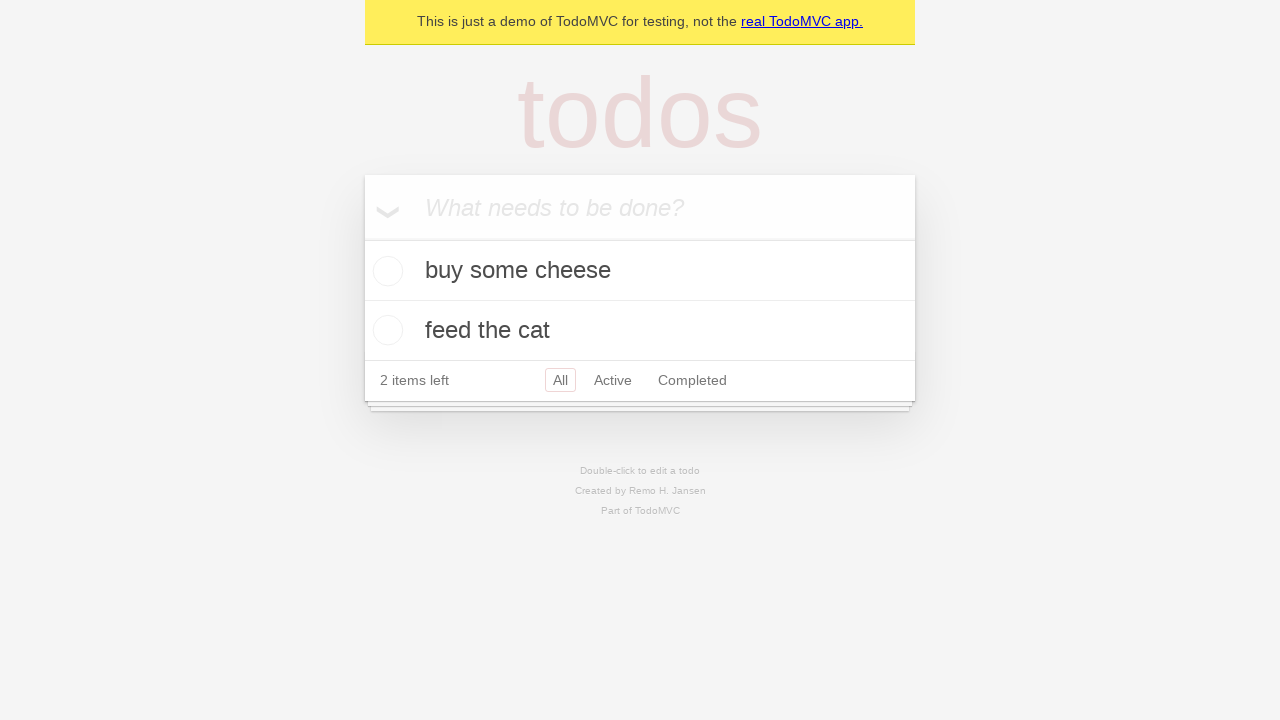

Filled todo input with 'book a doctors appointment' on internal:attr=[placeholder="What needs to be done?"i]
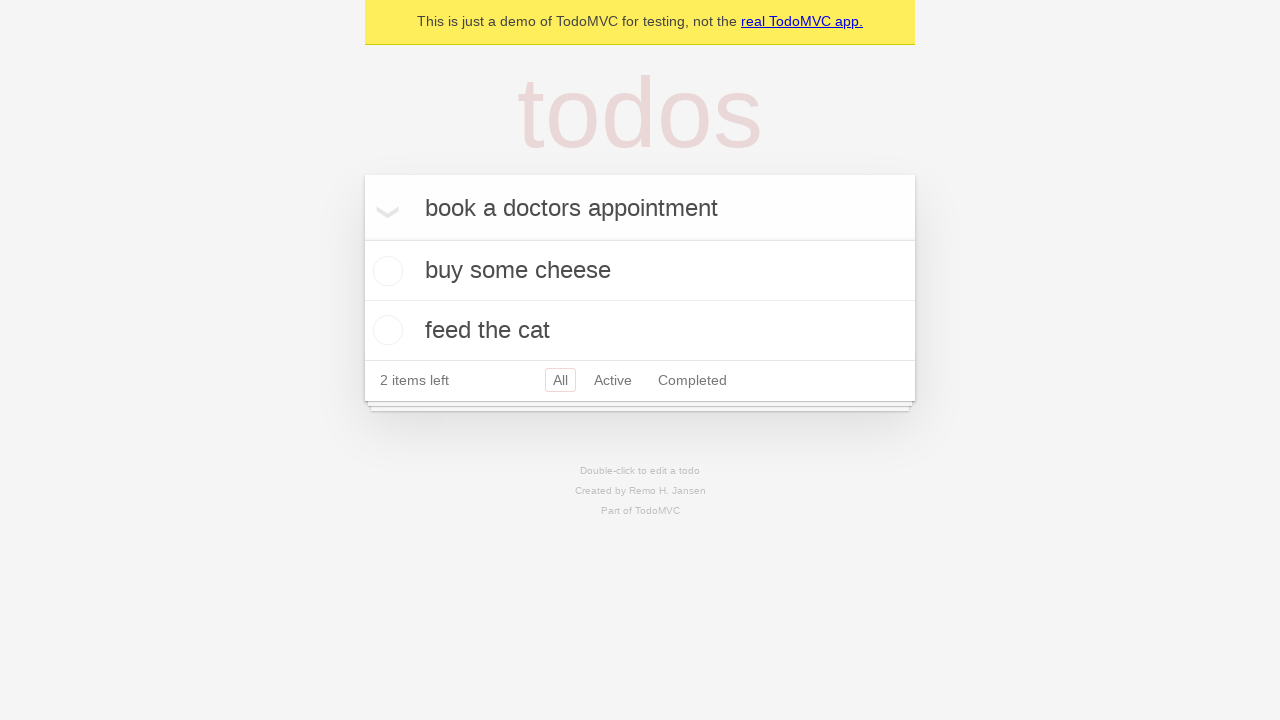

Pressed Enter to create todo 'book a doctors appointment' on internal:attr=[placeholder="What needs to be done?"i]
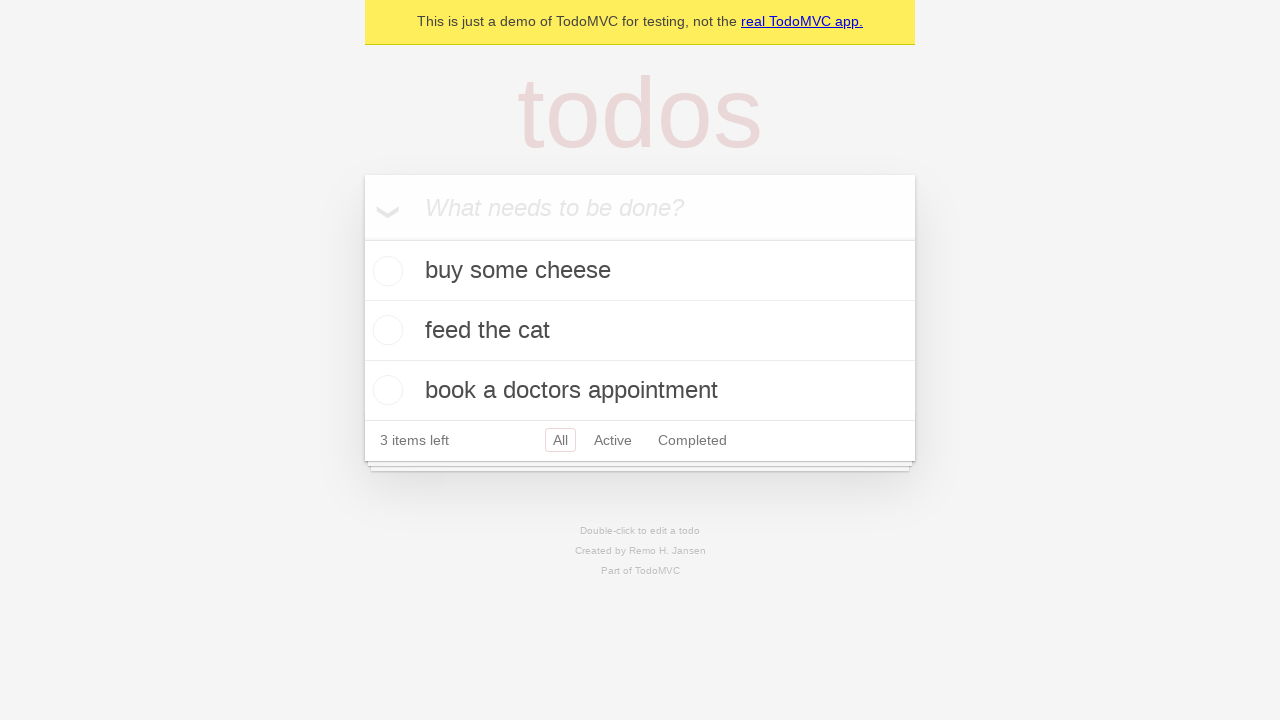

Checked the first todo item at (385, 271) on .todo-list li .toggle >> nth=0
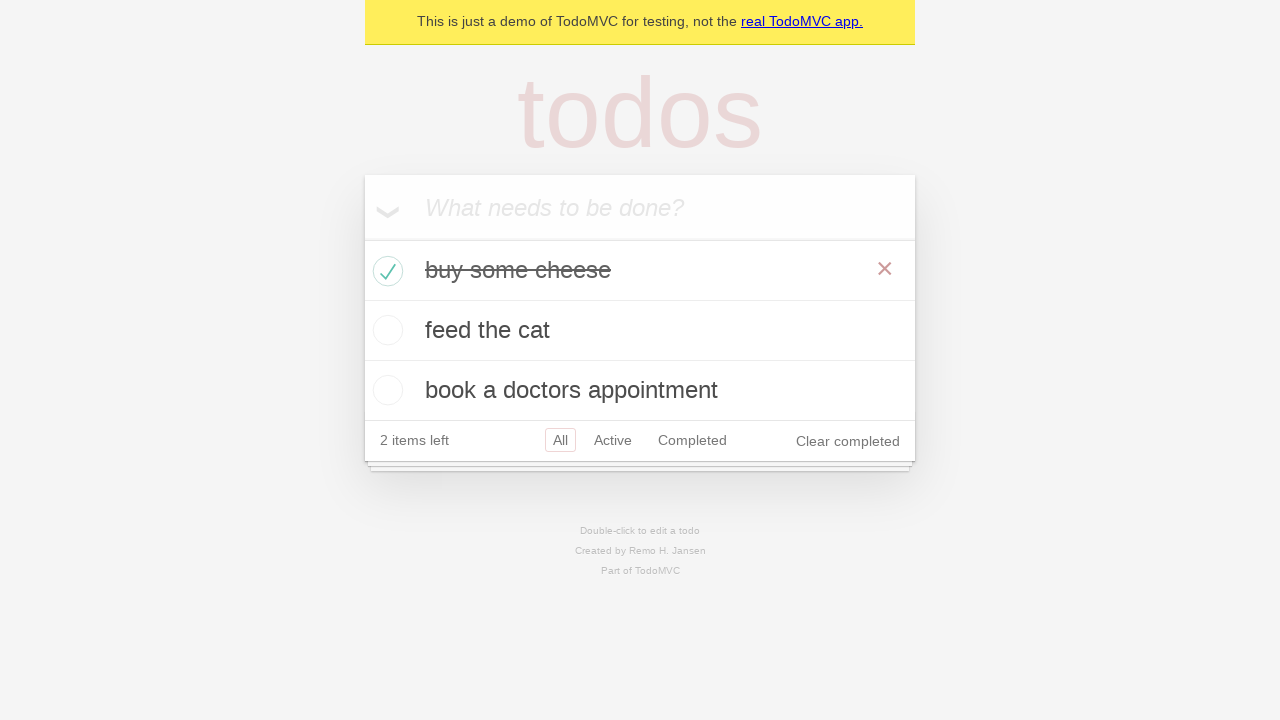

Clicked 'Clear completed' button to remove completed todos at (848, 441) on internal:role=button[name="Clear completed"i]
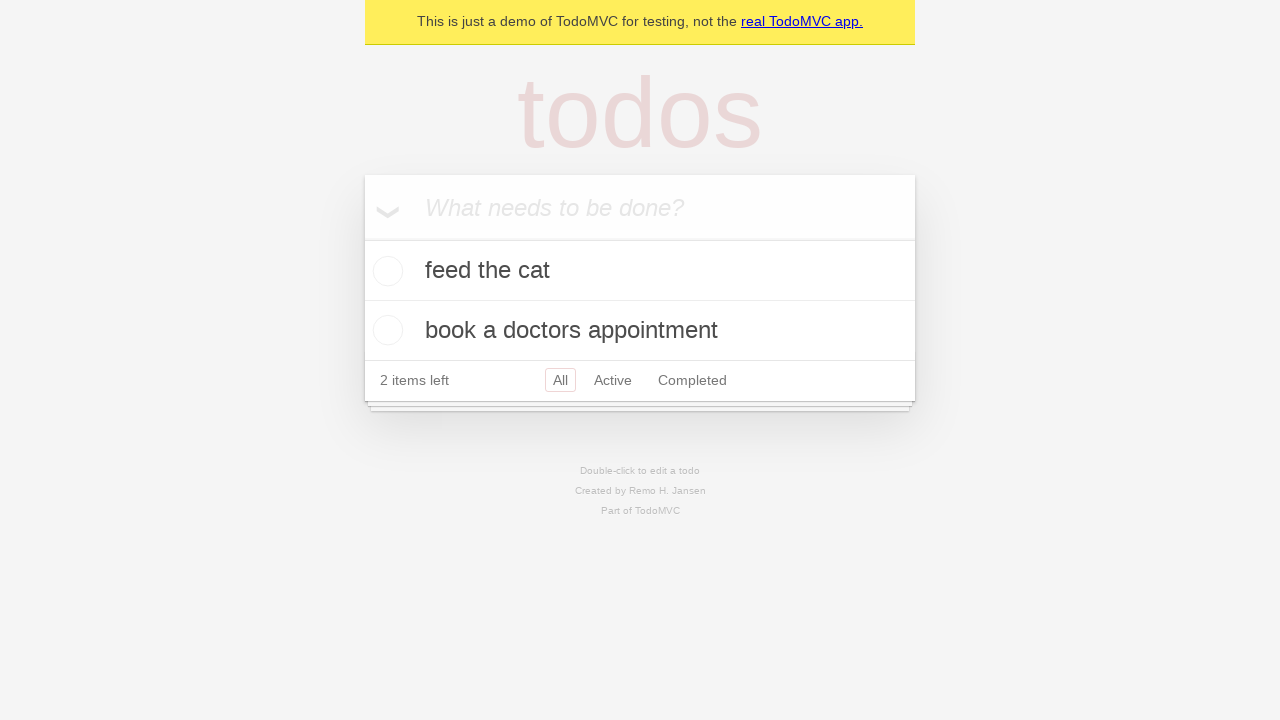

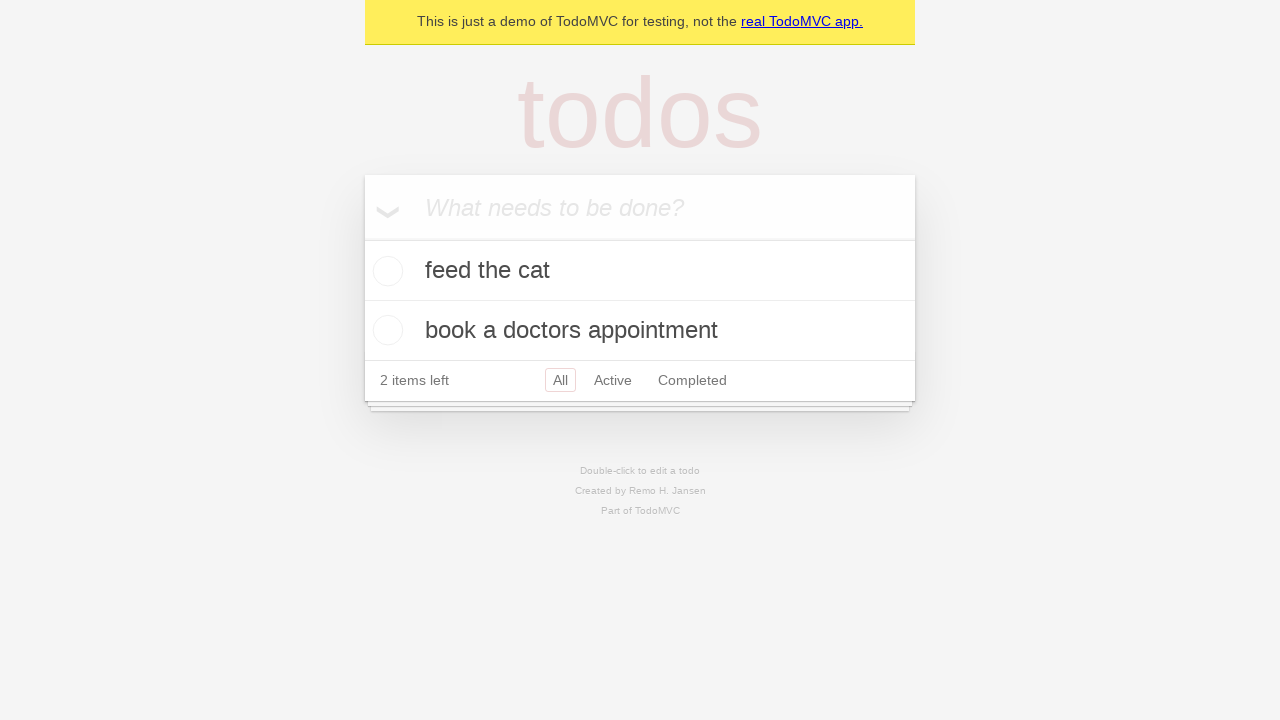